Tests window handling by clicking a link that opens a new window, verifying the new window's title, then switching back to the original window and verifying its title.

Starting URL: https://the-internet.herokuapp.com/windows

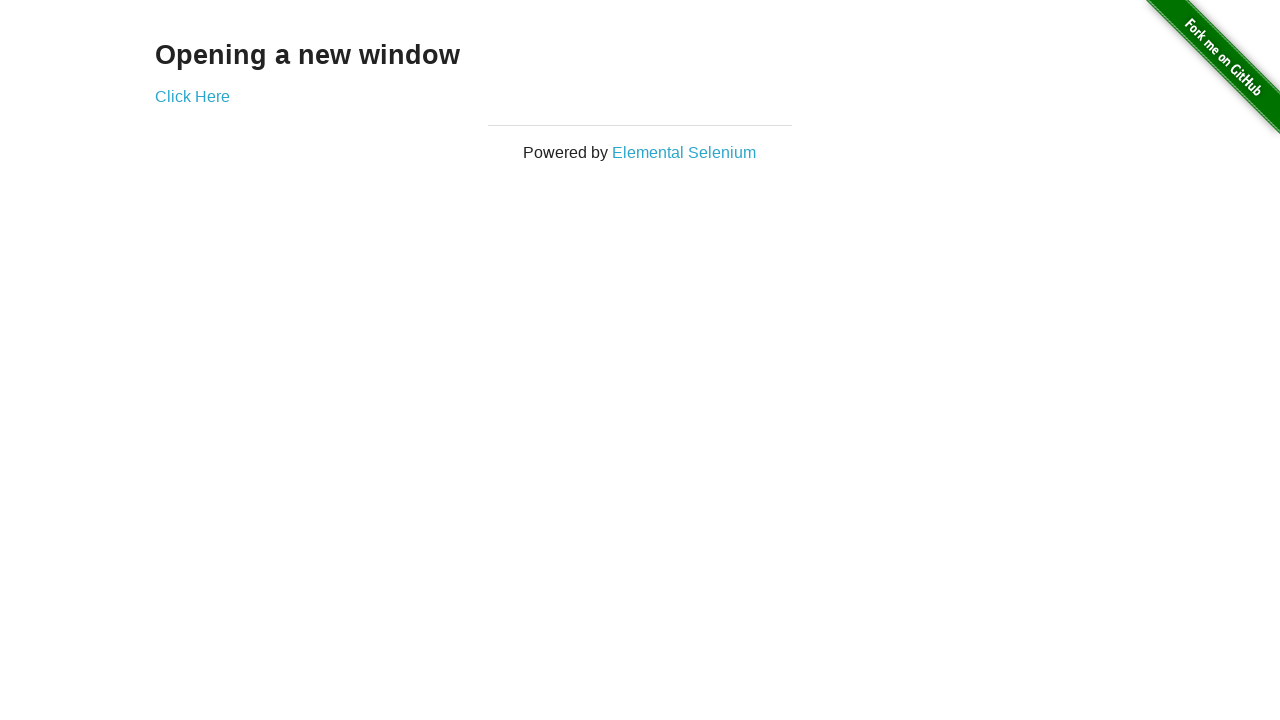

Located h3 heading element
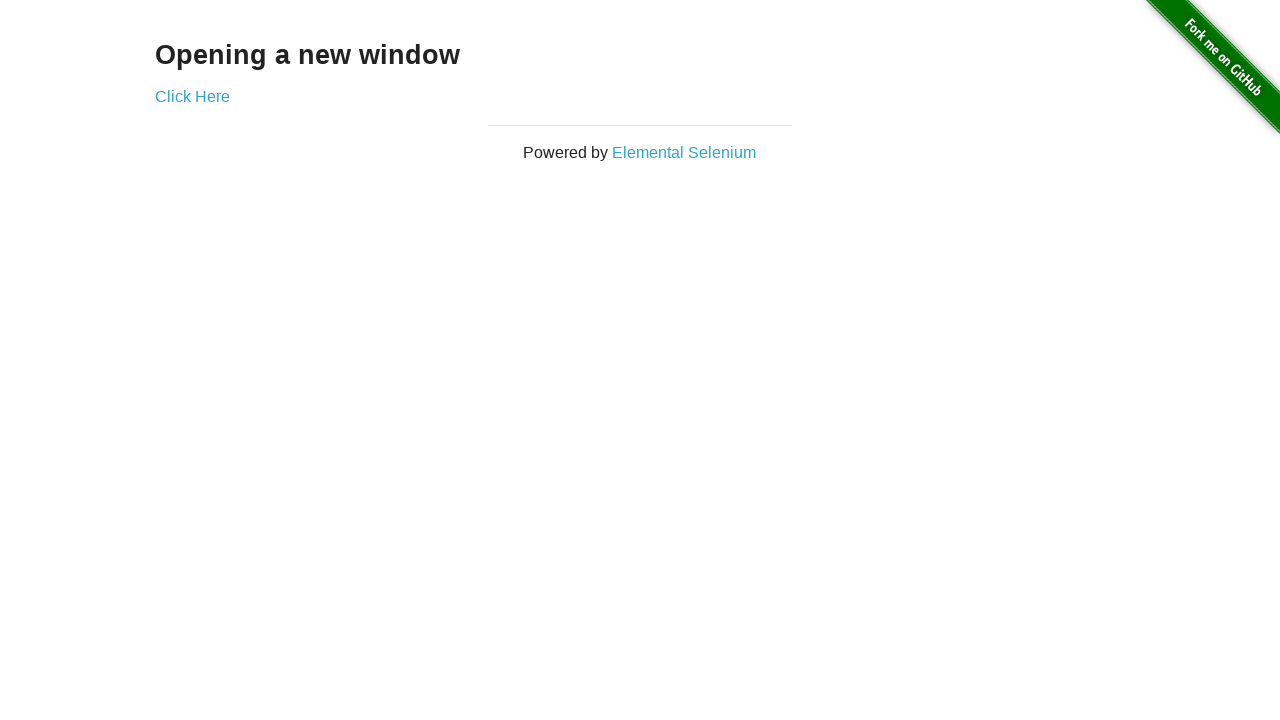

Verified heading text is 'Opening a new window'
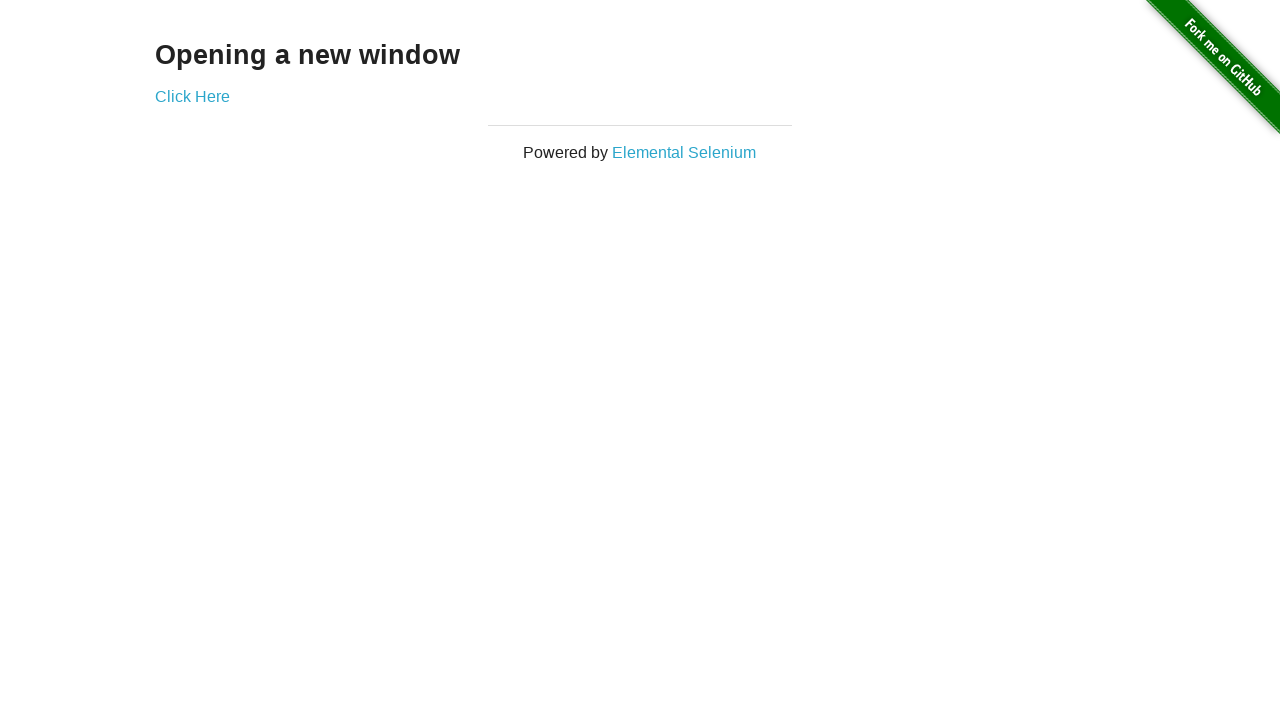

Verified page title is 'The Internet'
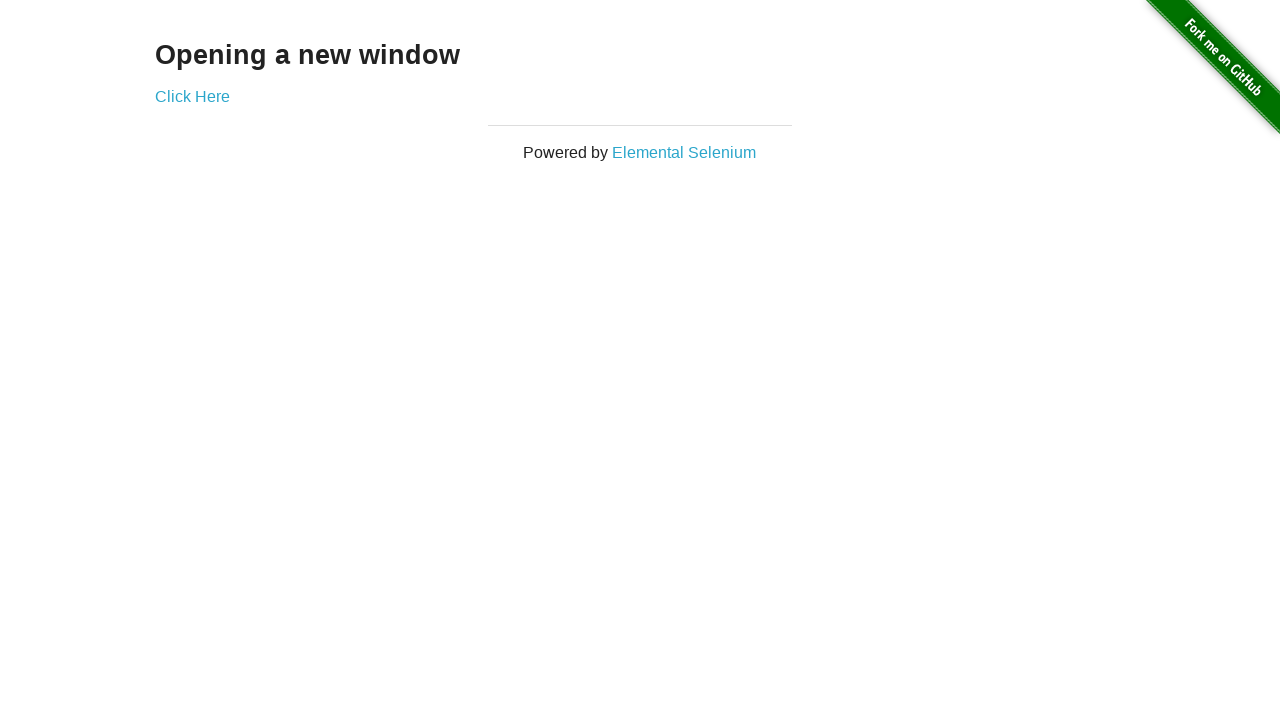

Clicked 'Click Here' link to open new window at (192, 96) on a[href='/windows/new']
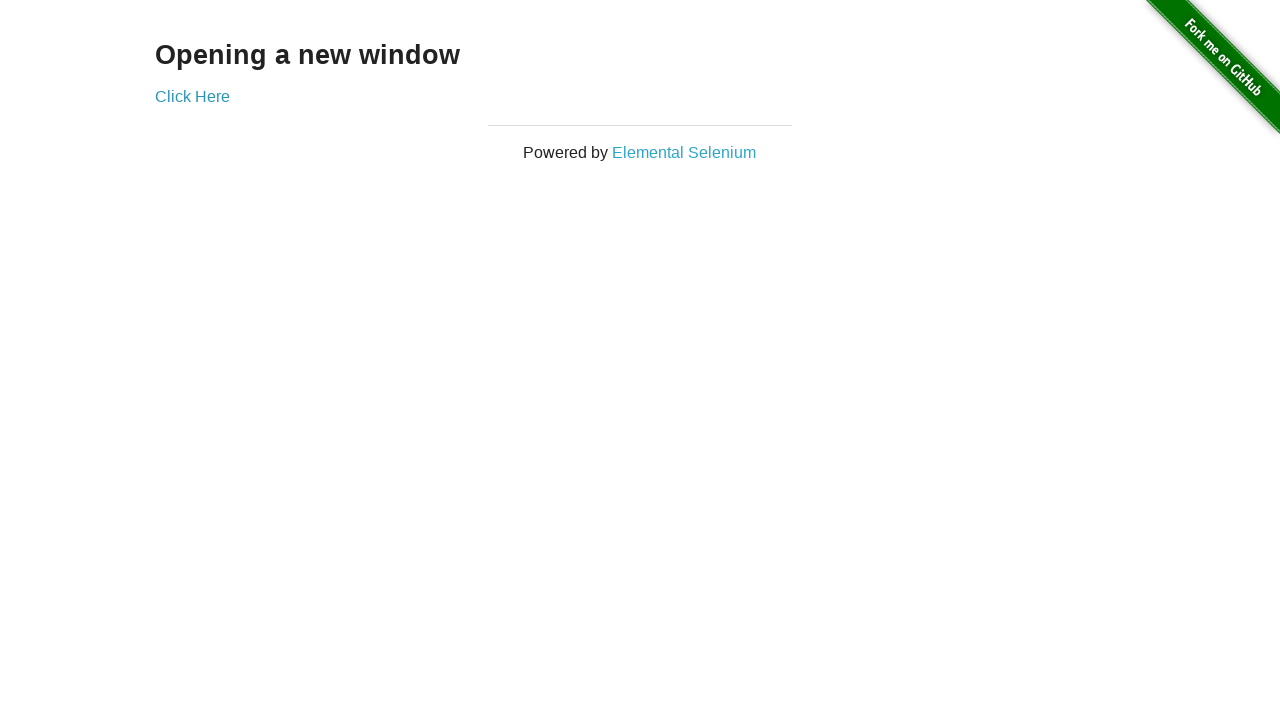

Captured new window/page object
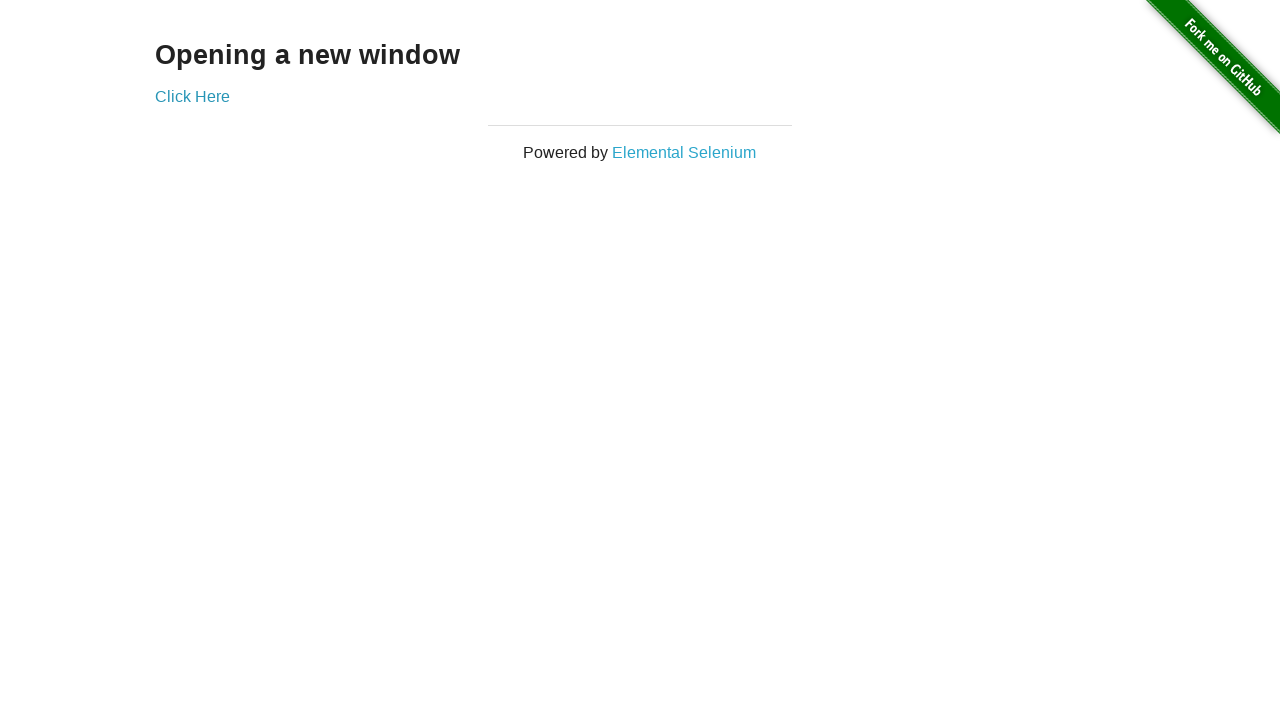

New window loaded completely
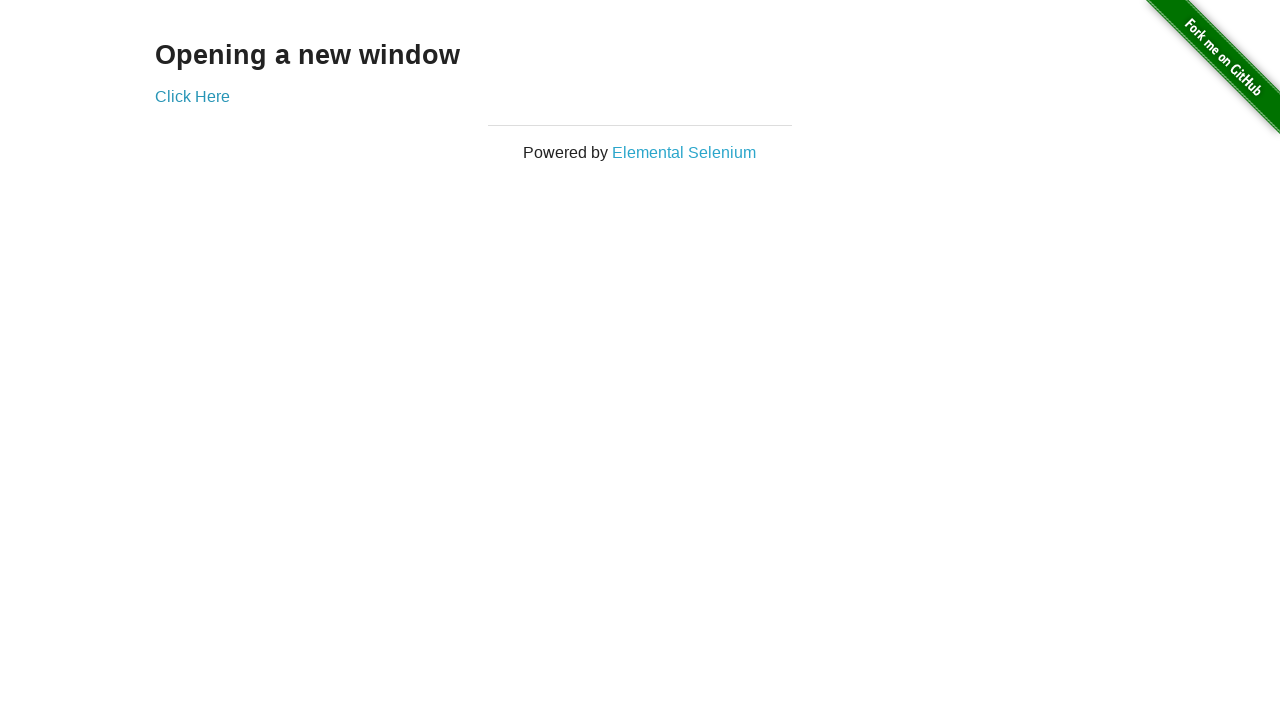

Verified new window title is 'New Window'
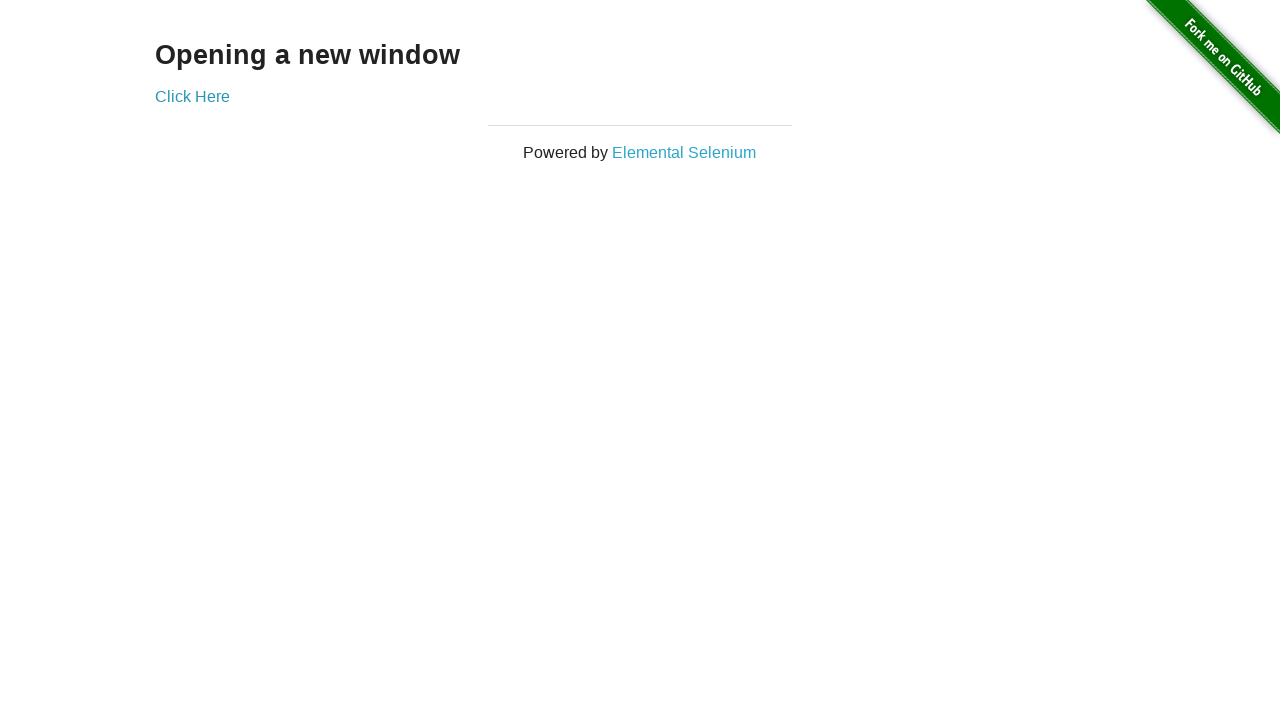

Switched back to original window
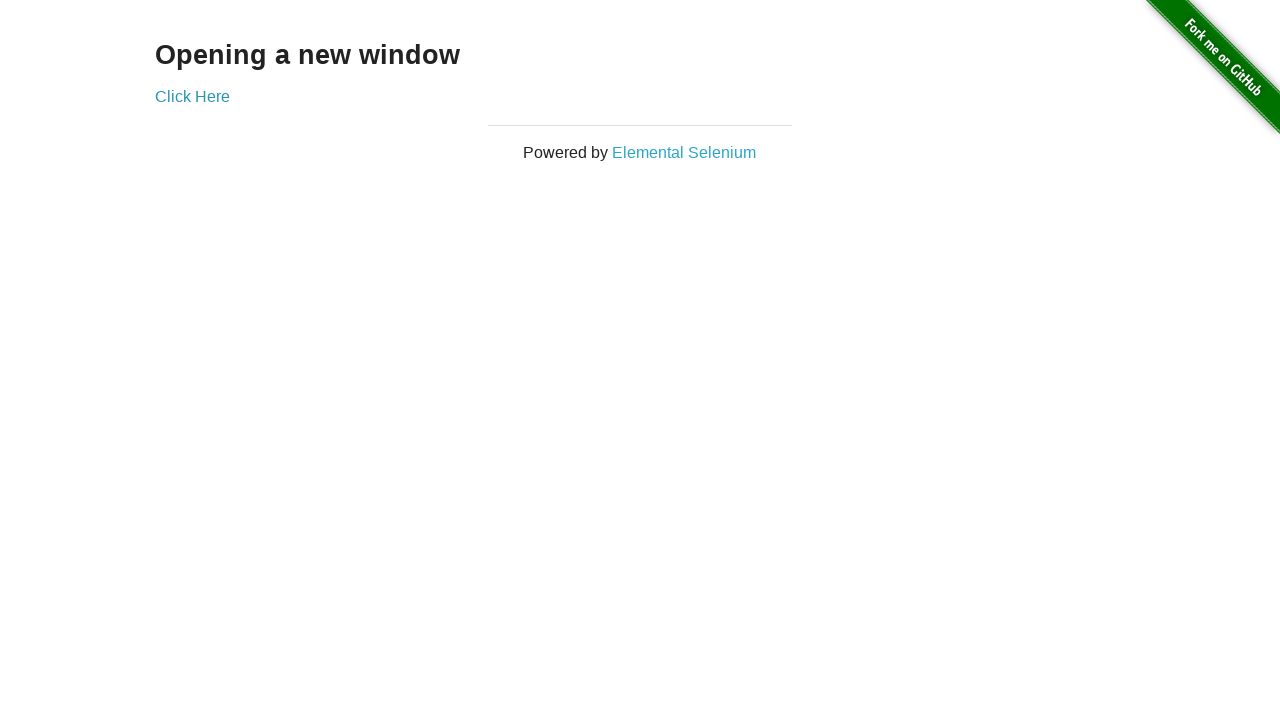

Verified original window title is 'The Internet'
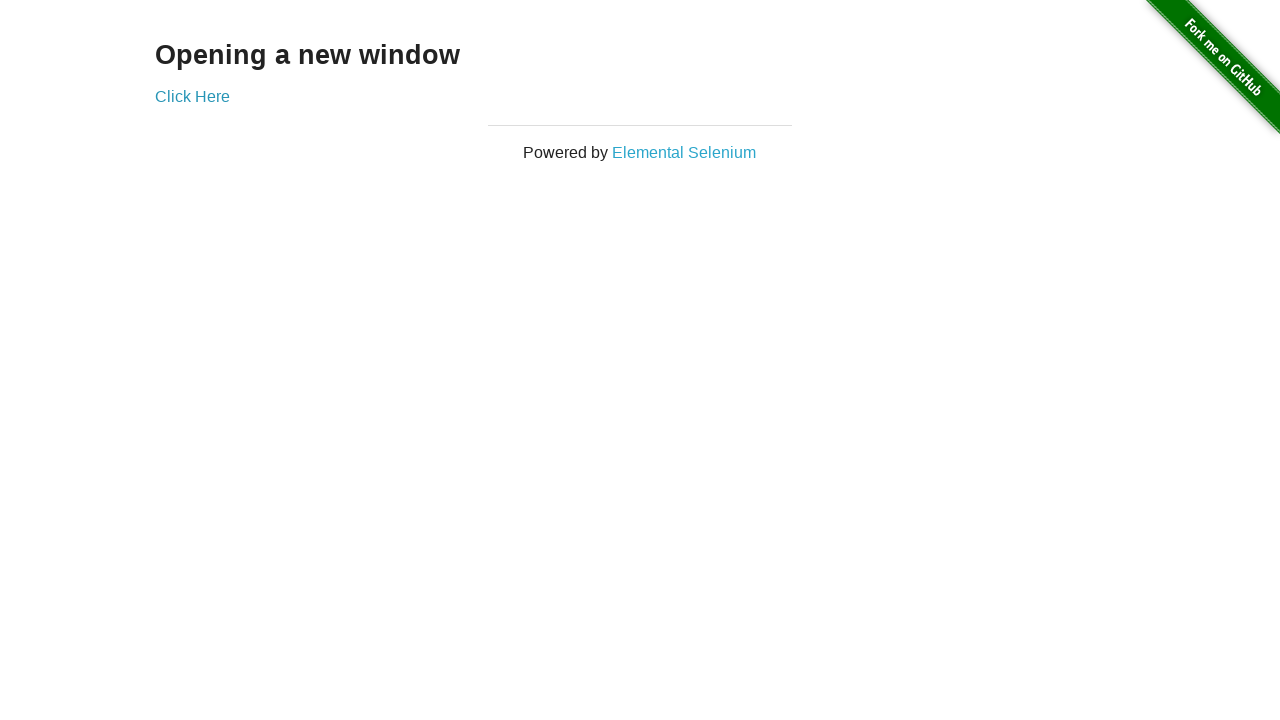

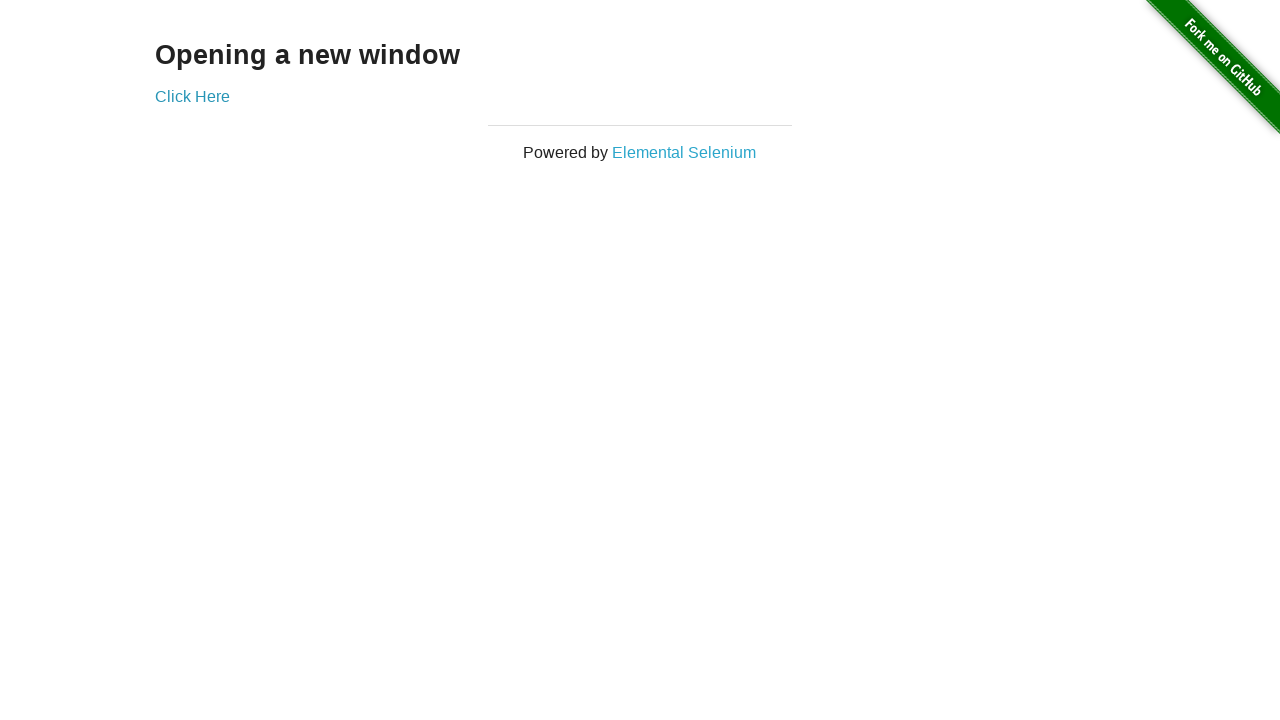